Navigates to the Tata Power website homepage and waits for the page to load completely.

Starting URL: https://www.tatapower.com/

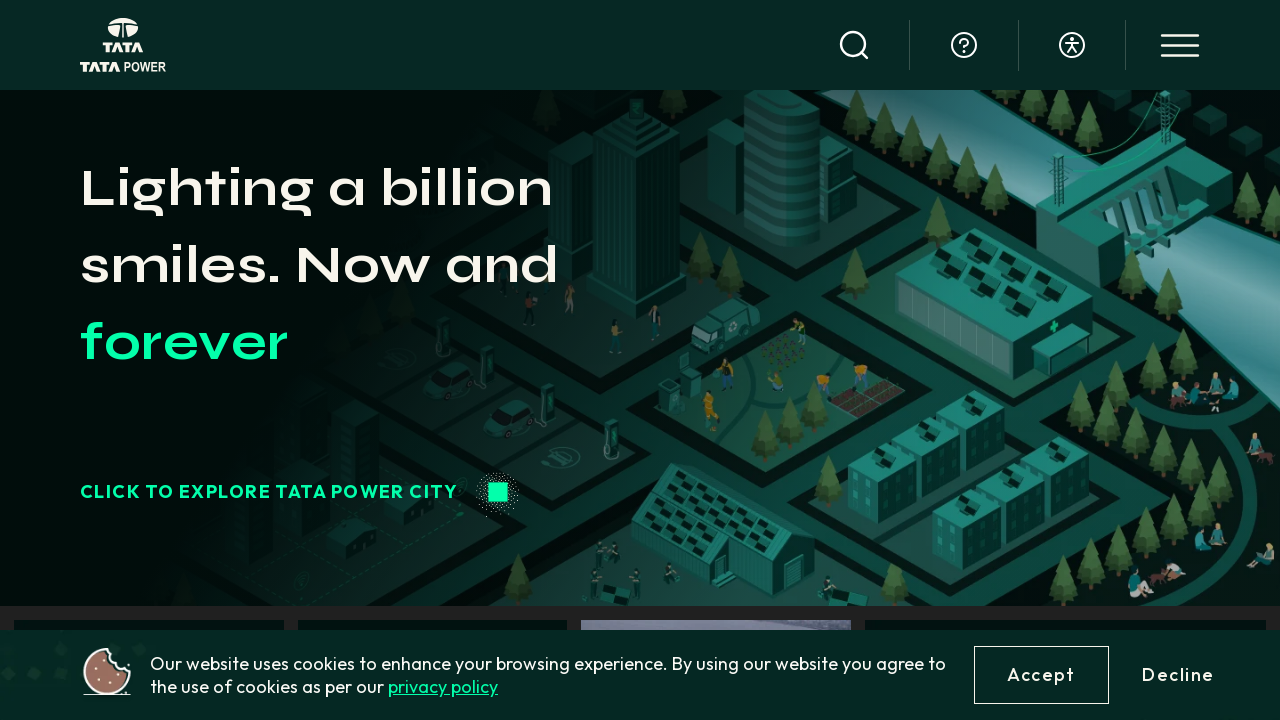

Waited for page to reach networkidle state
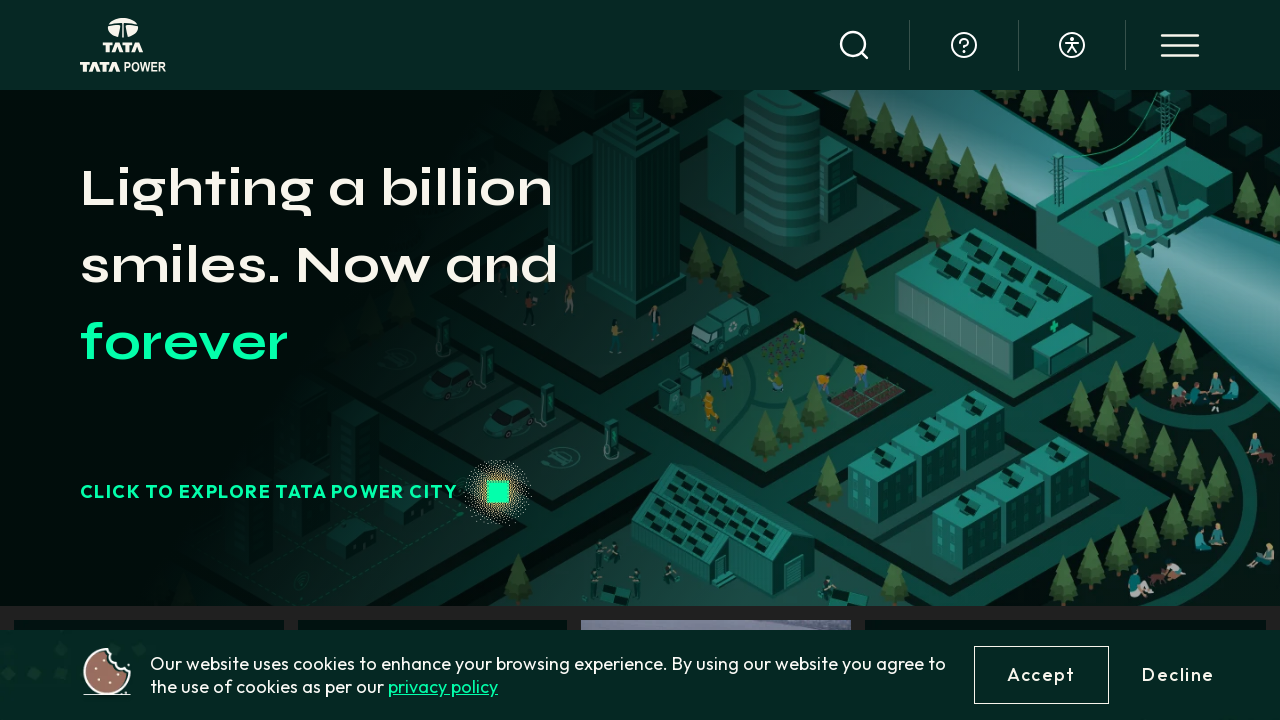

Verified body element is present on Tata Power homepage
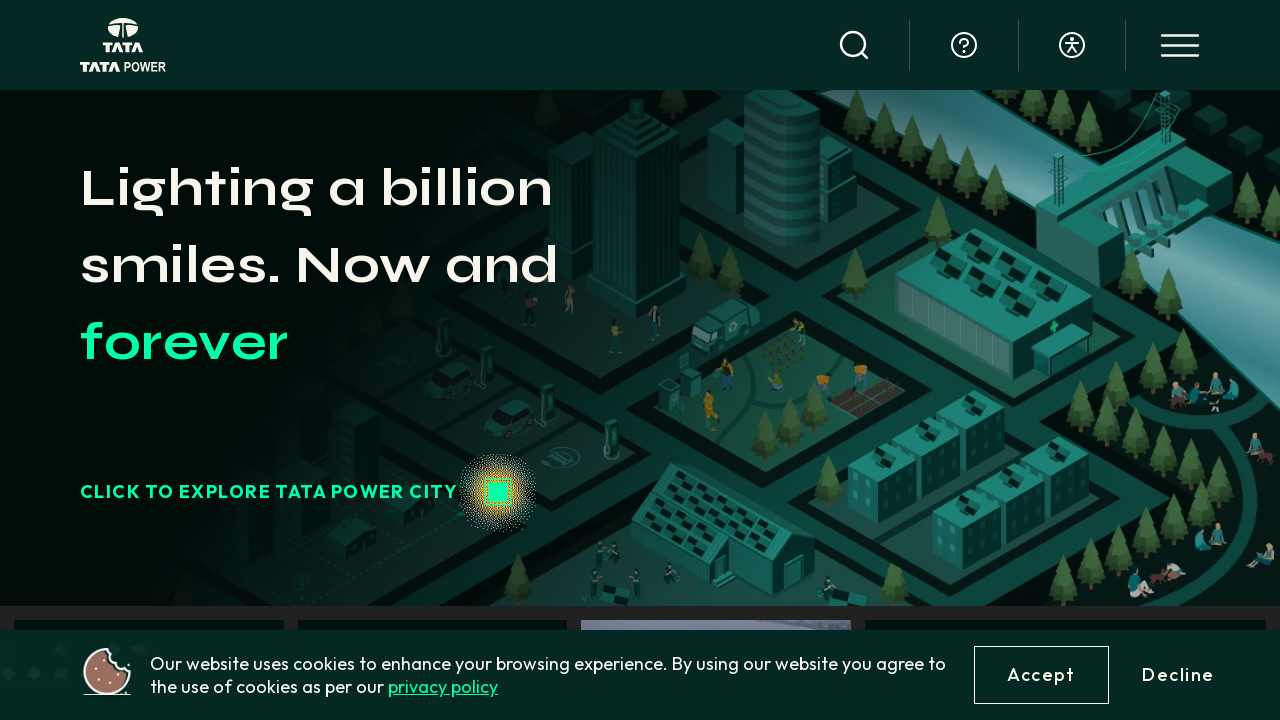

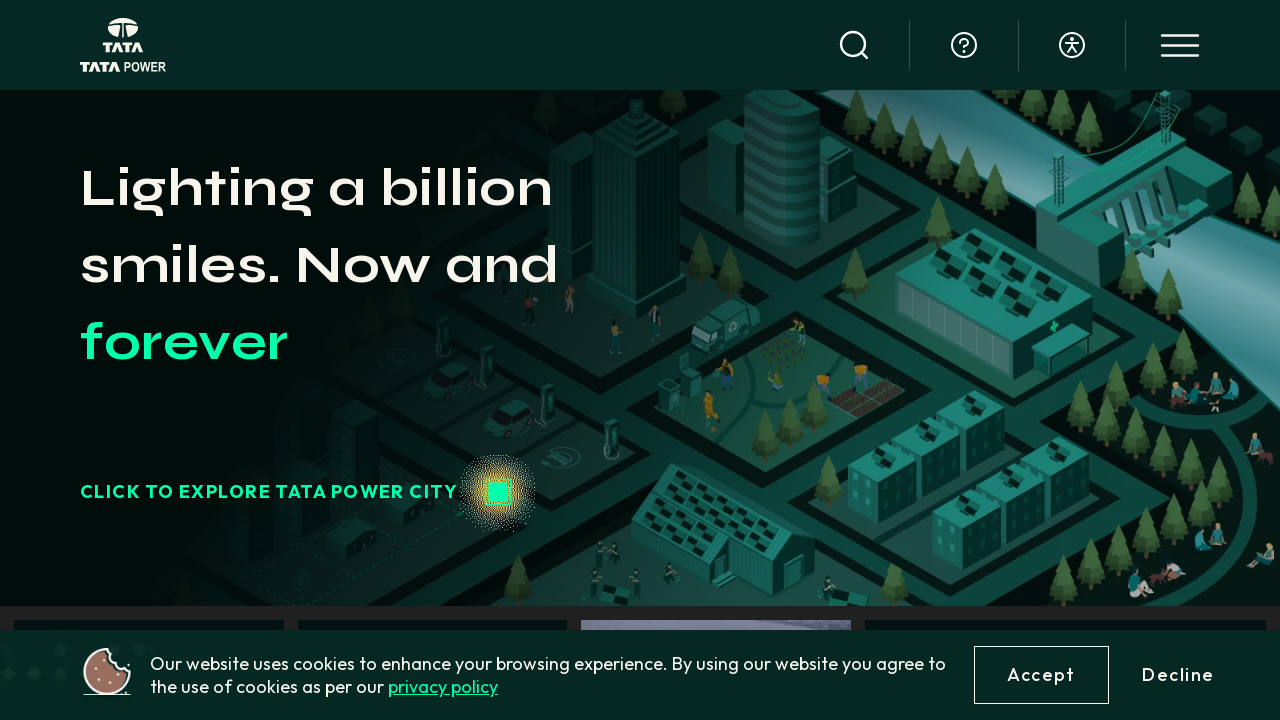